Tests navigation using link text selectors to click on different menu items

Starting URL: https://the-internet.herokuapp.com/

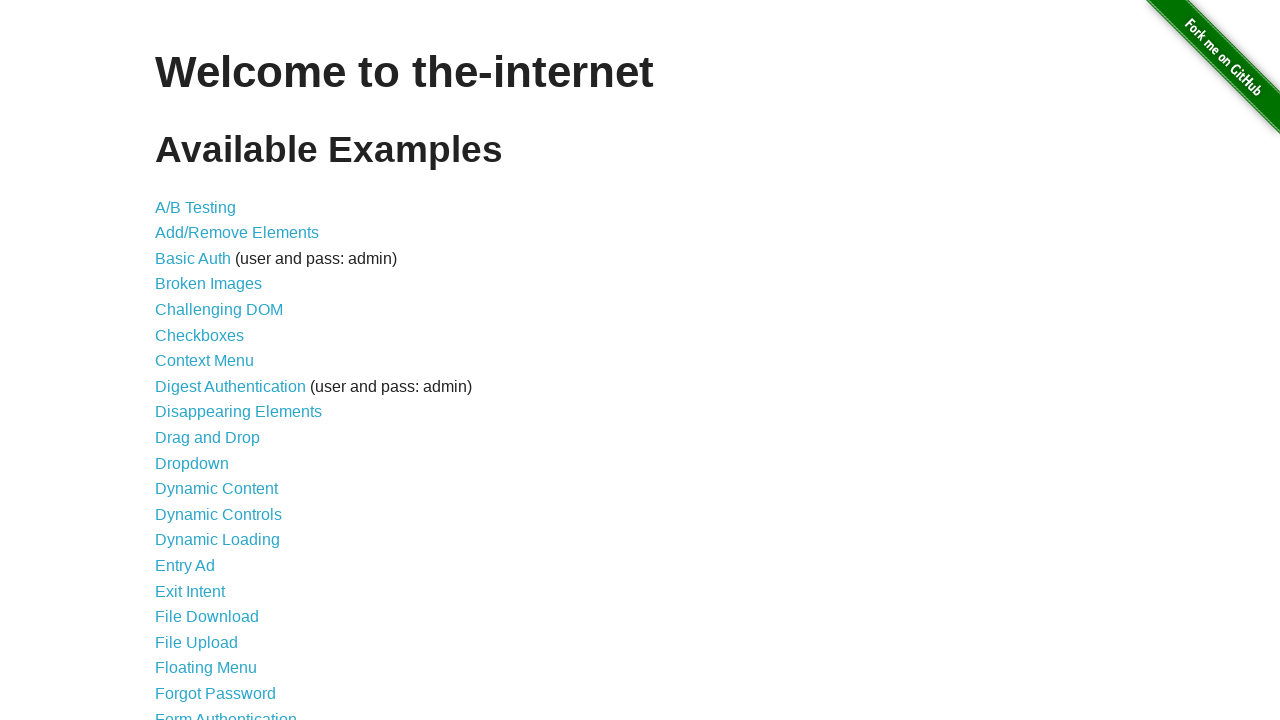

Clicked on 'Drag and Drop' menu item using link text selector at (208, 438) on text='Drag and Drop'
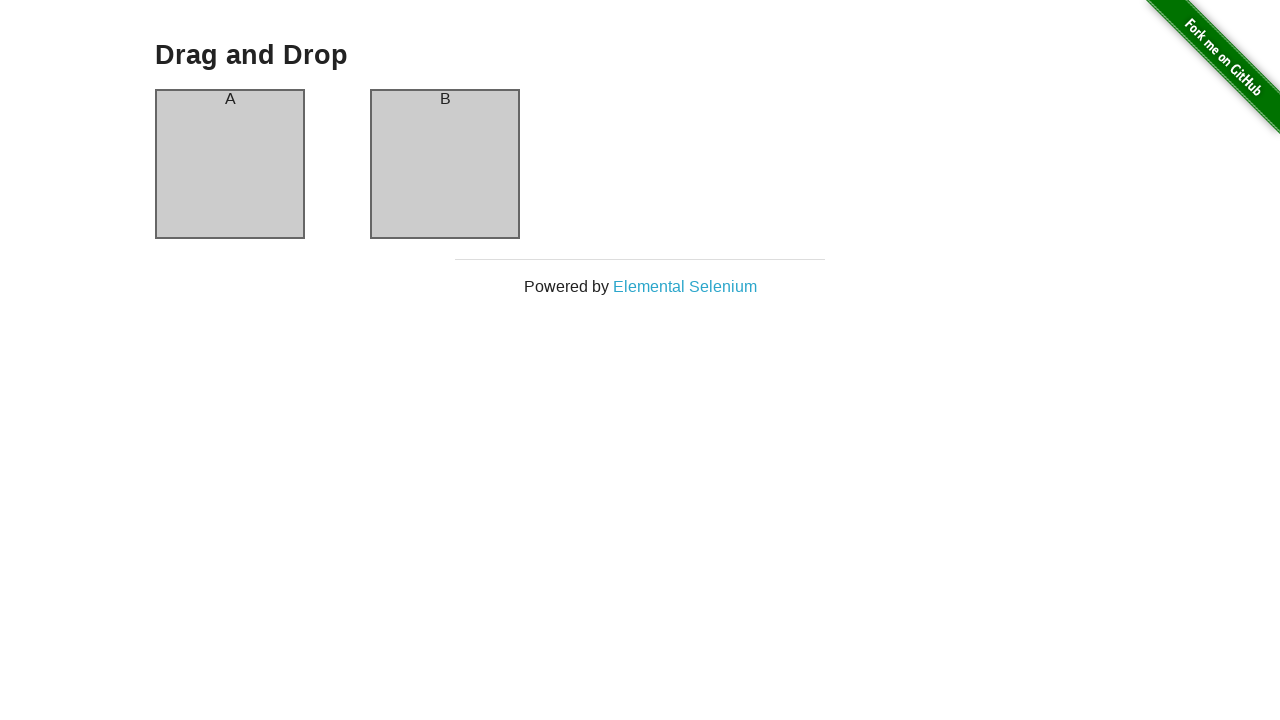

Waited 1 second for page to load
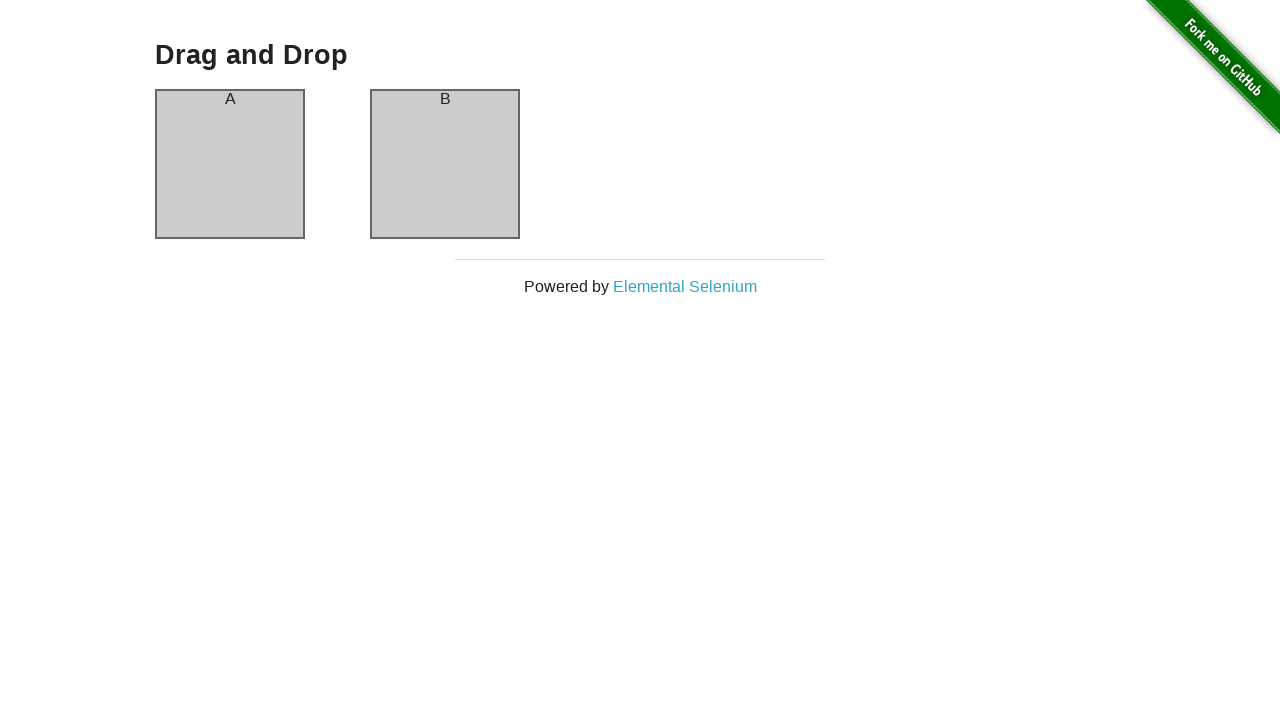

Navigated back to the home page
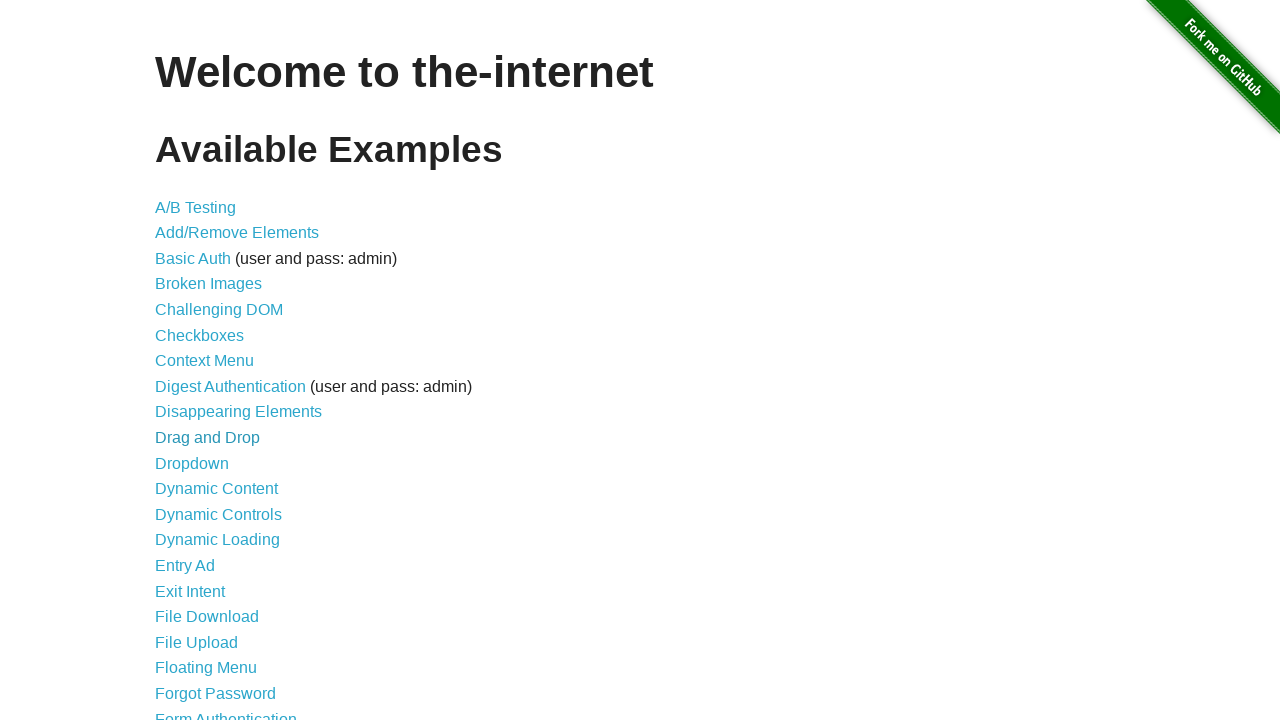

Clicked on 'File Upload' menu item using link text selector at (196, 642) on text='File Upload'
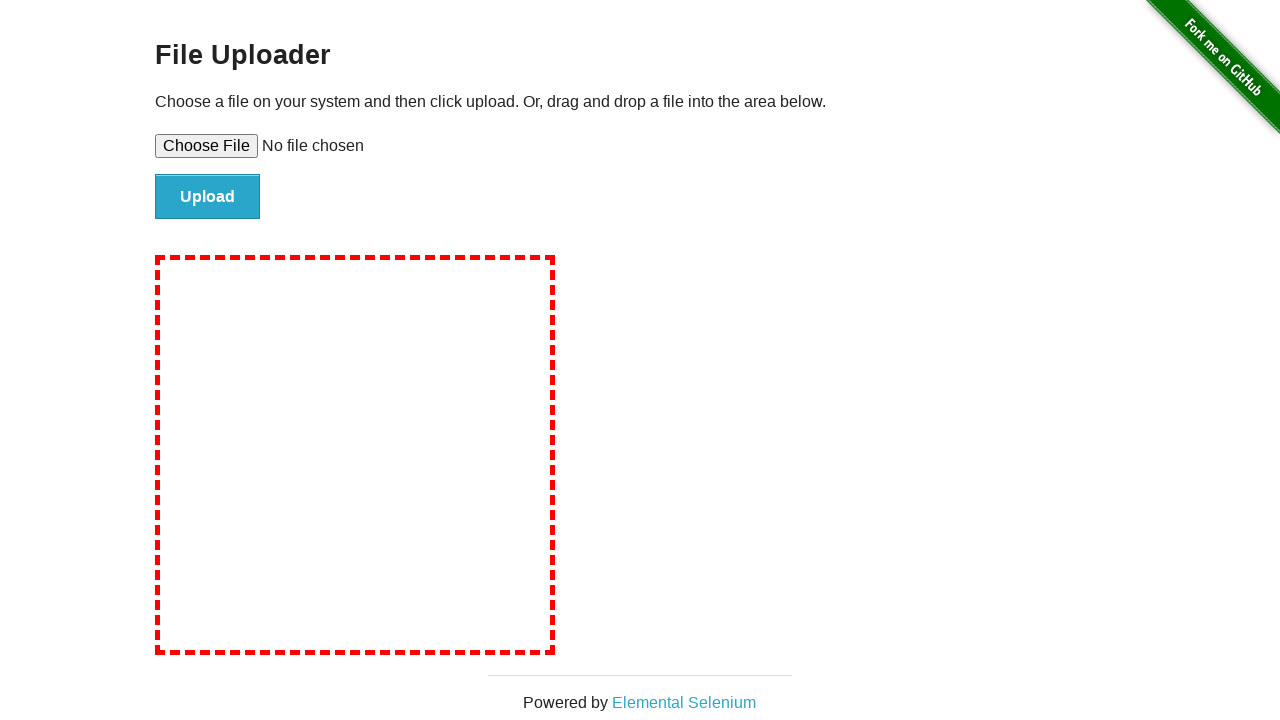

Waited 1 second for page to load
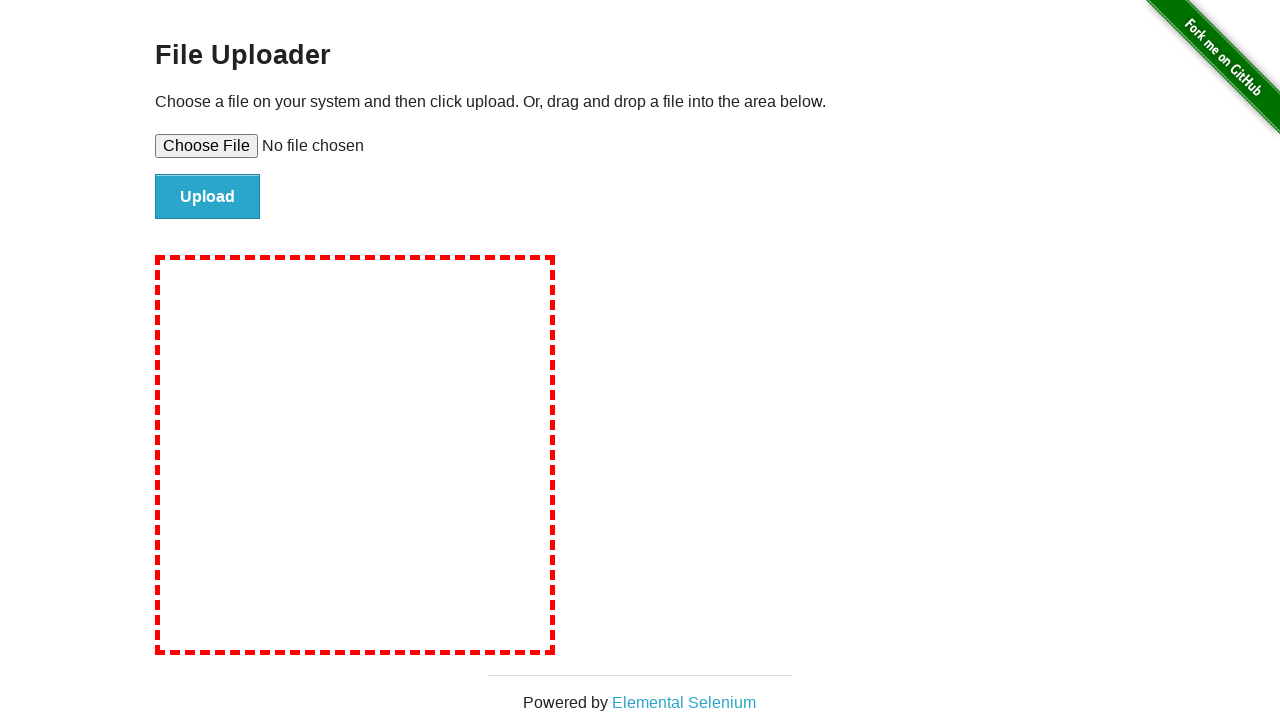

Navigated back to the home page
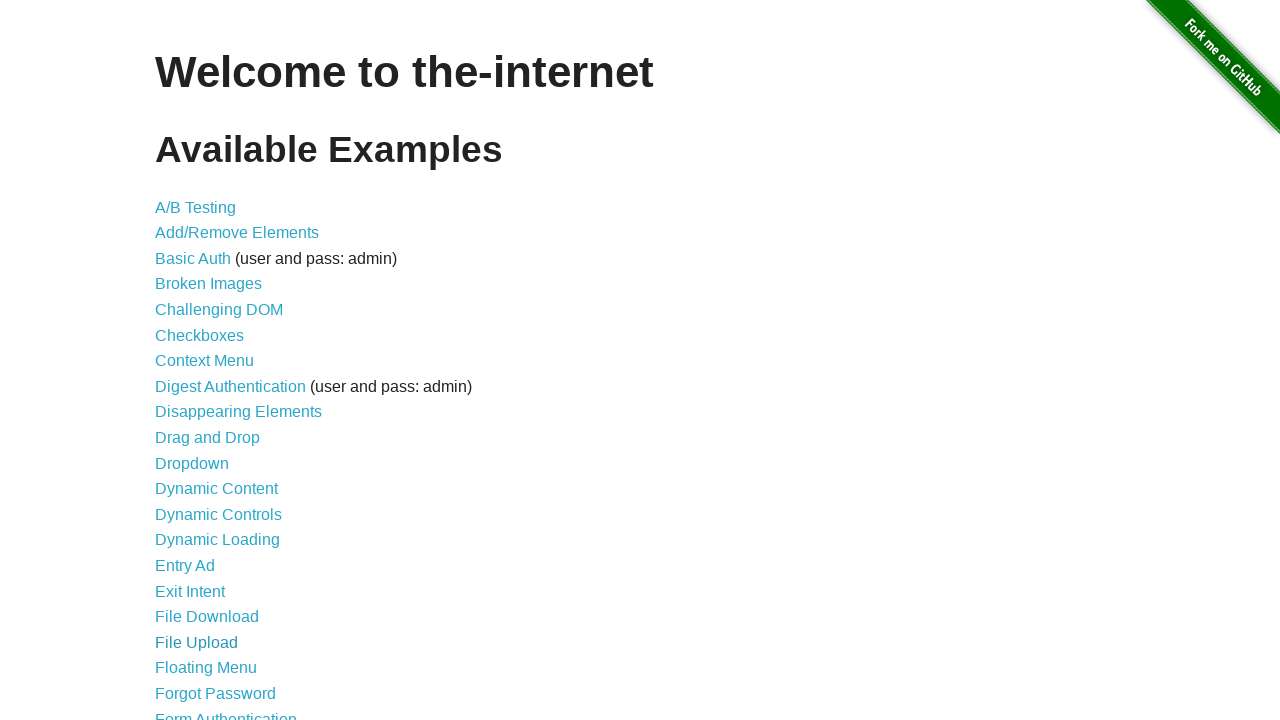

Clicked on 'Floating Menu' menu item using link text selector at (206, 668) on text='Floating Menu'
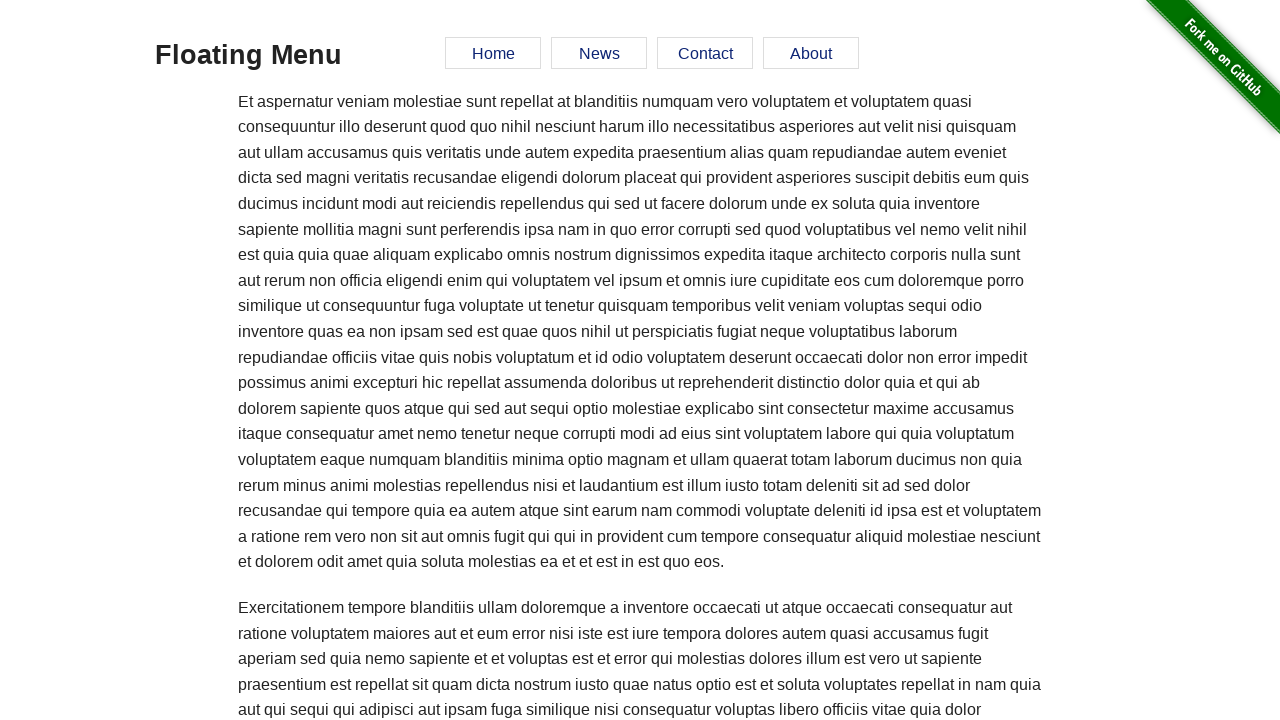

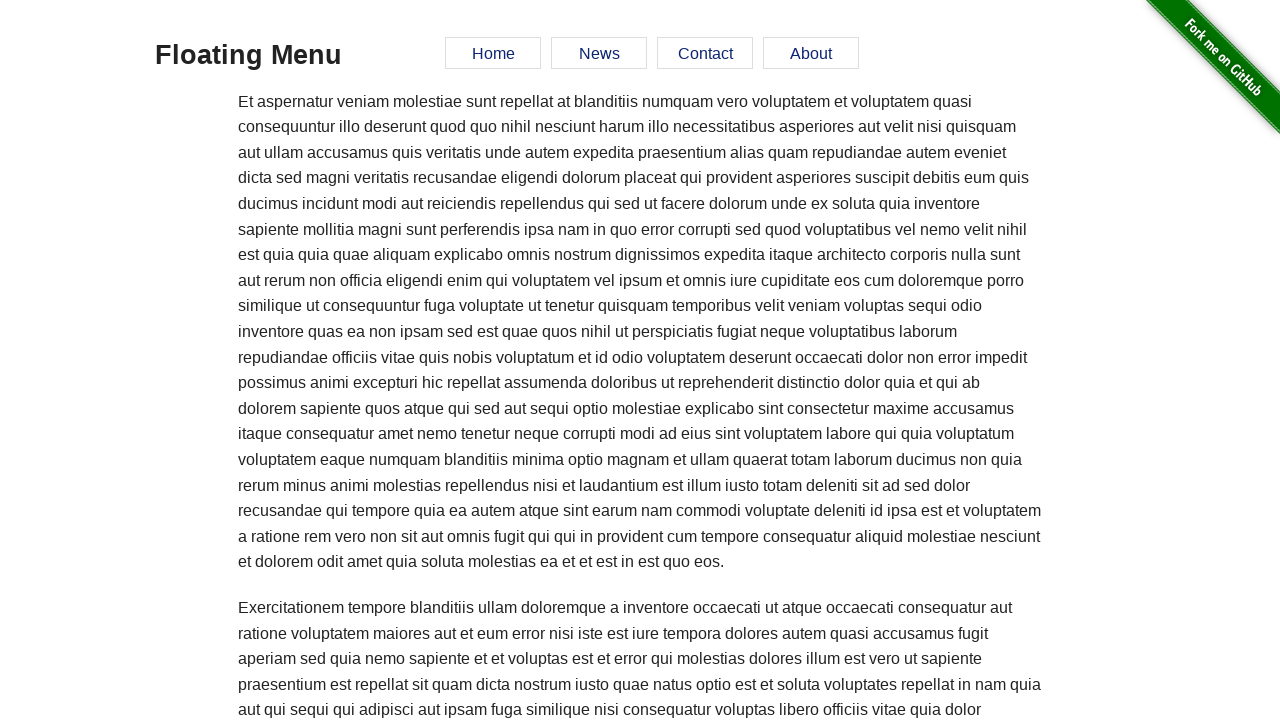